Navigates to Flipkart homepage and maximizes the browser window to verify the page loads successfully

Starting URL: https://www.flipkart.com/

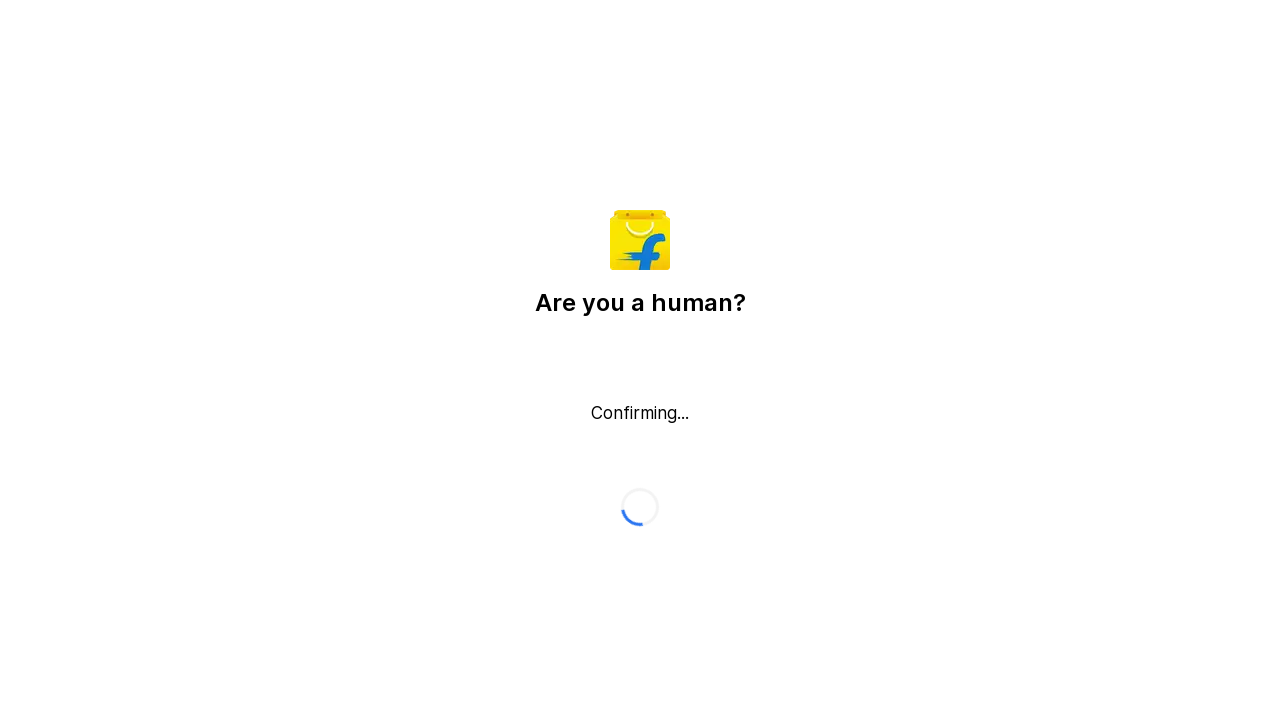

Navigated to Flipkart homepage
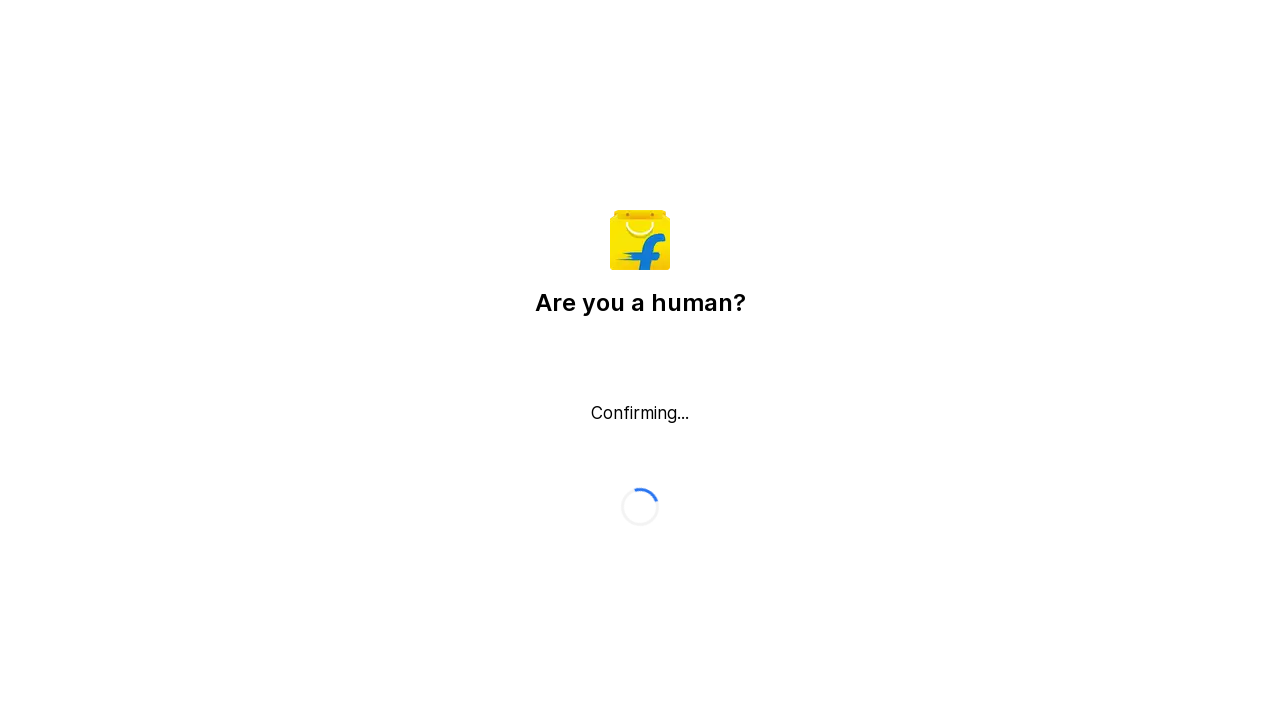

Maximized browser window to 1920x1080
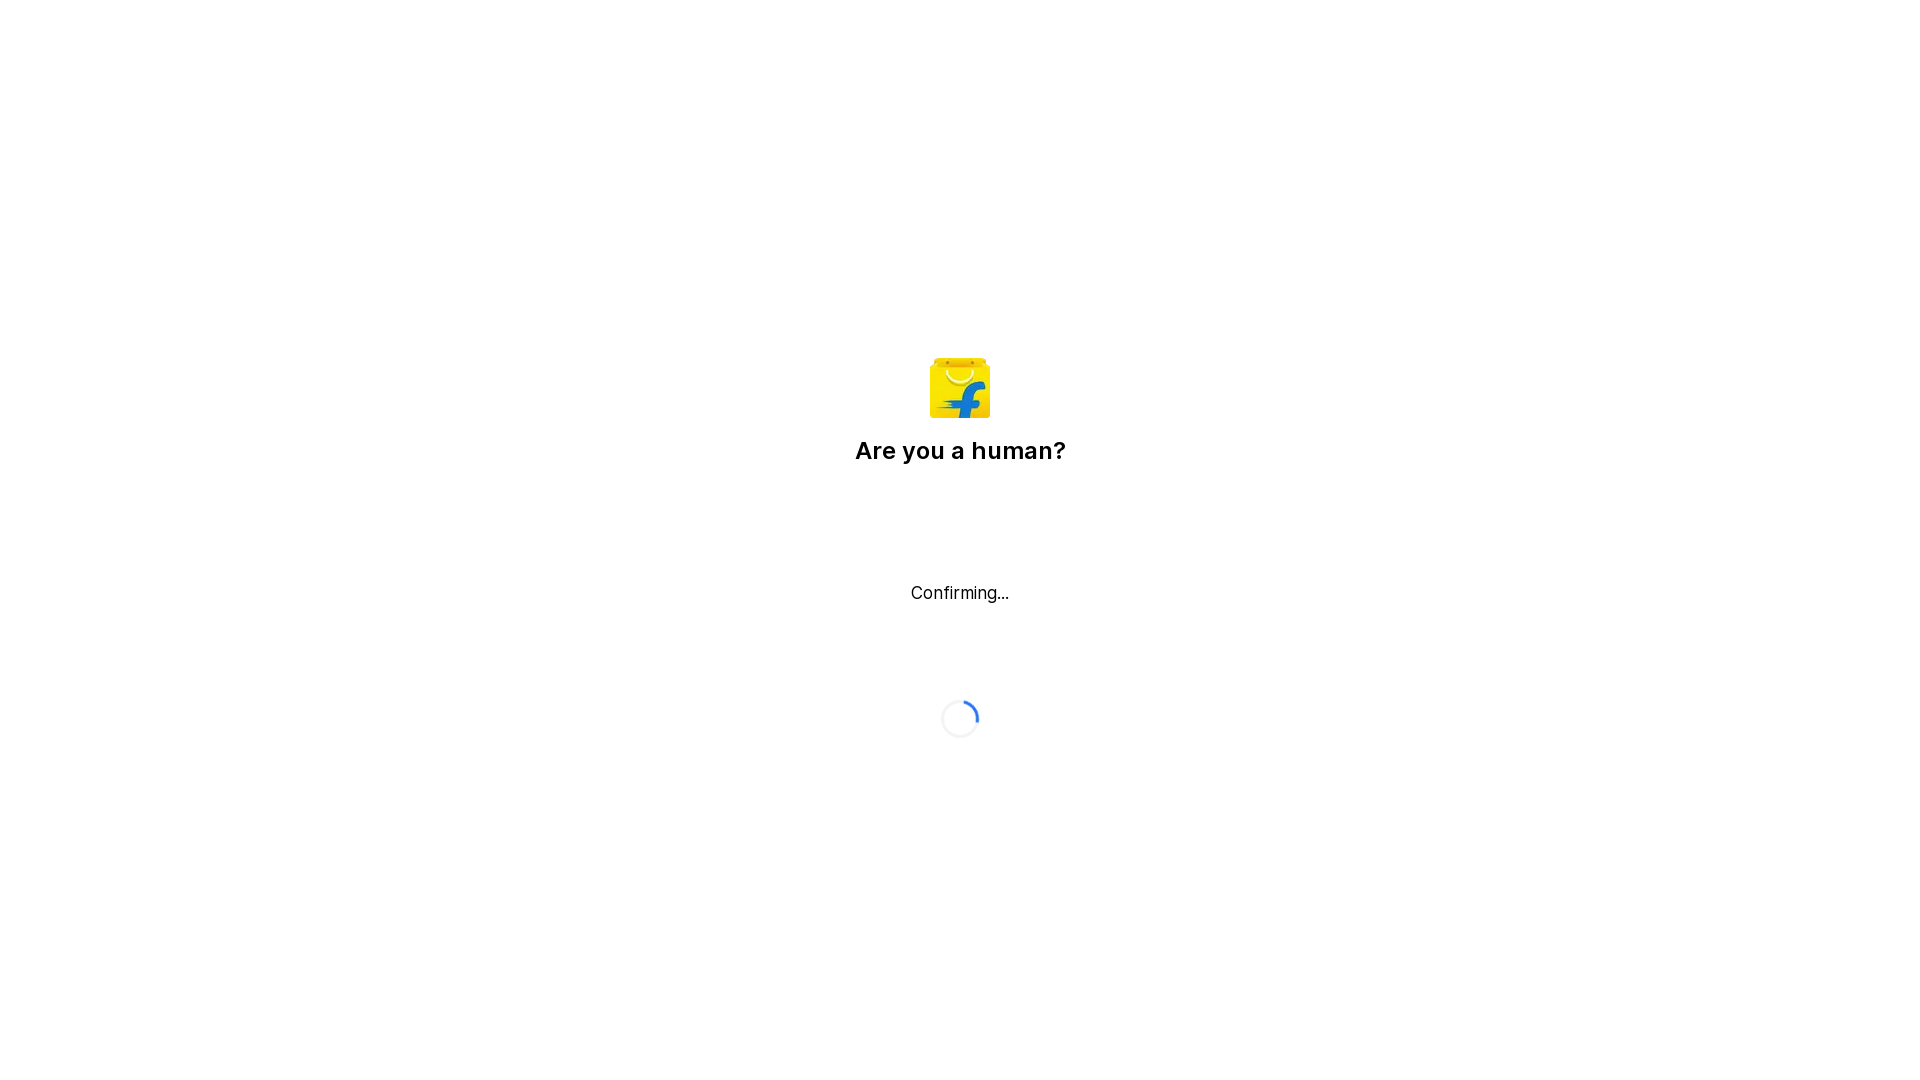

Flipkart homepage loaded successfully
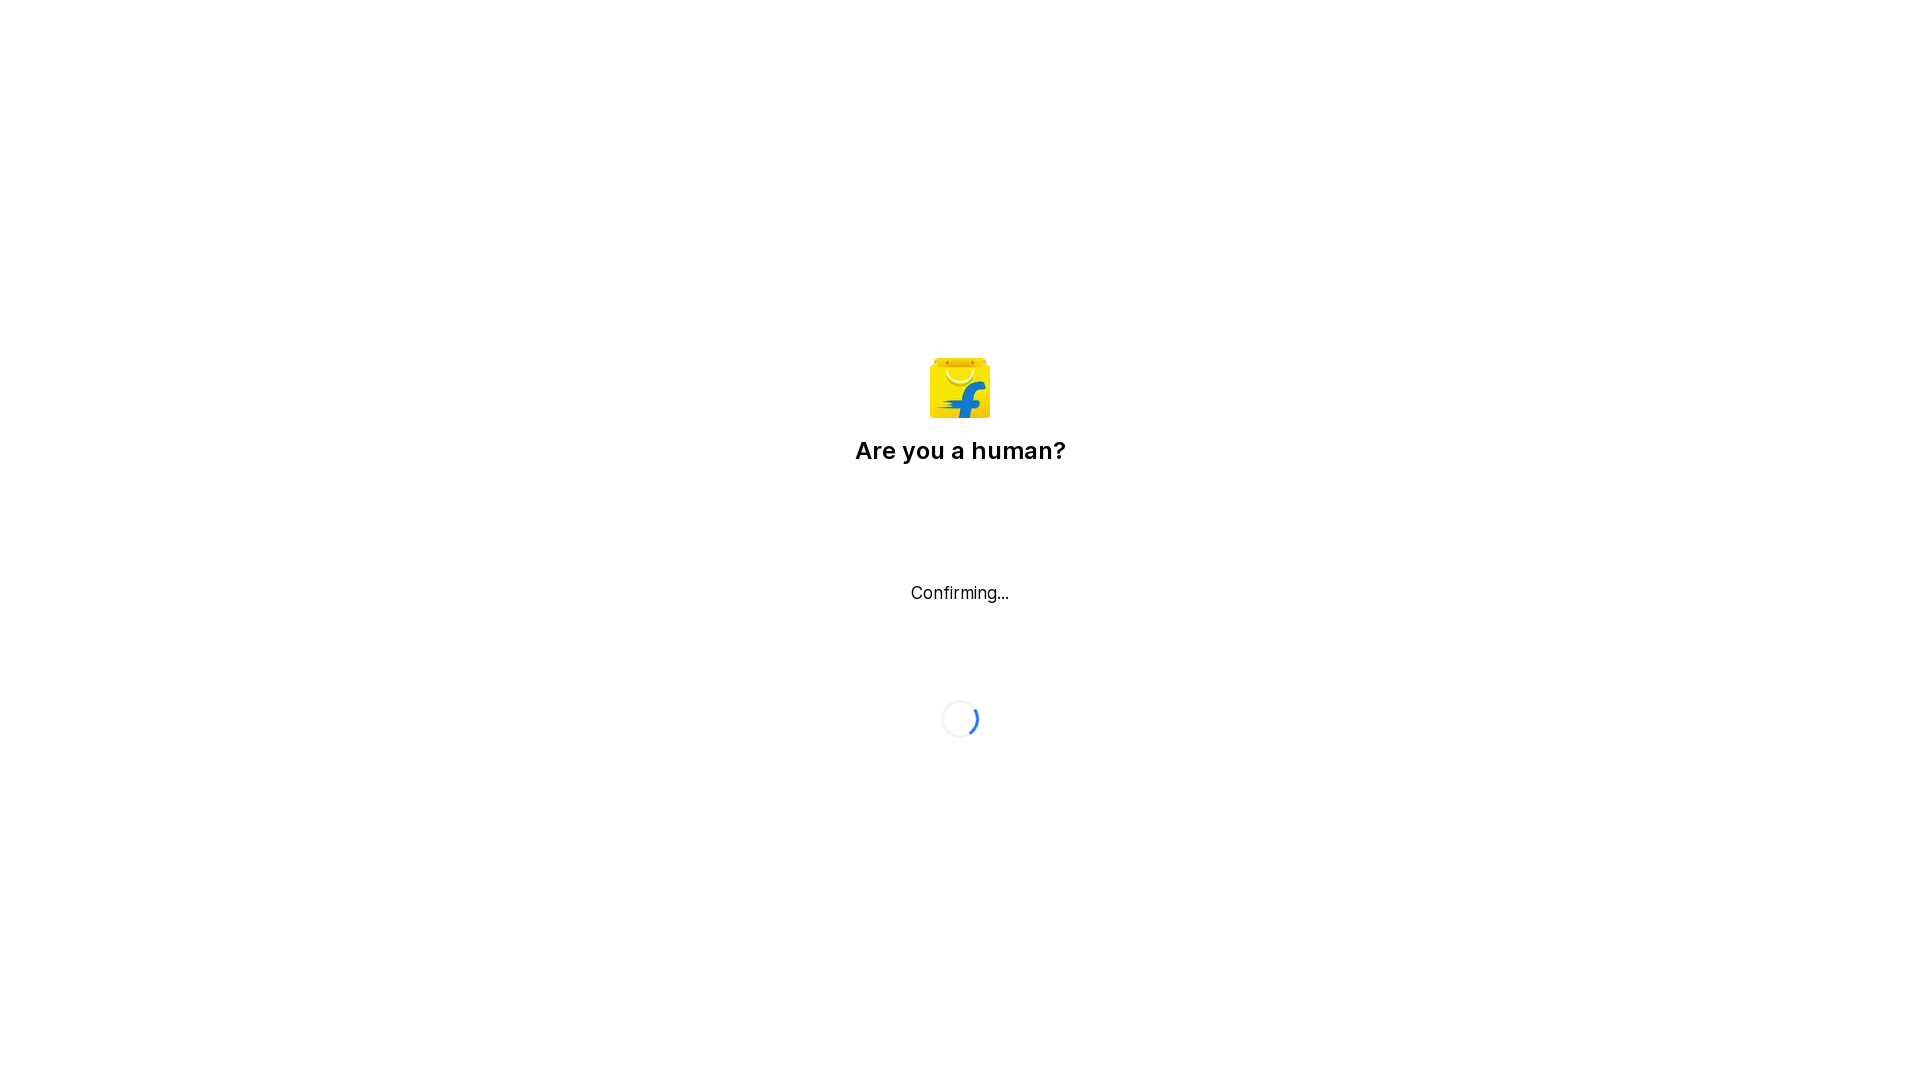

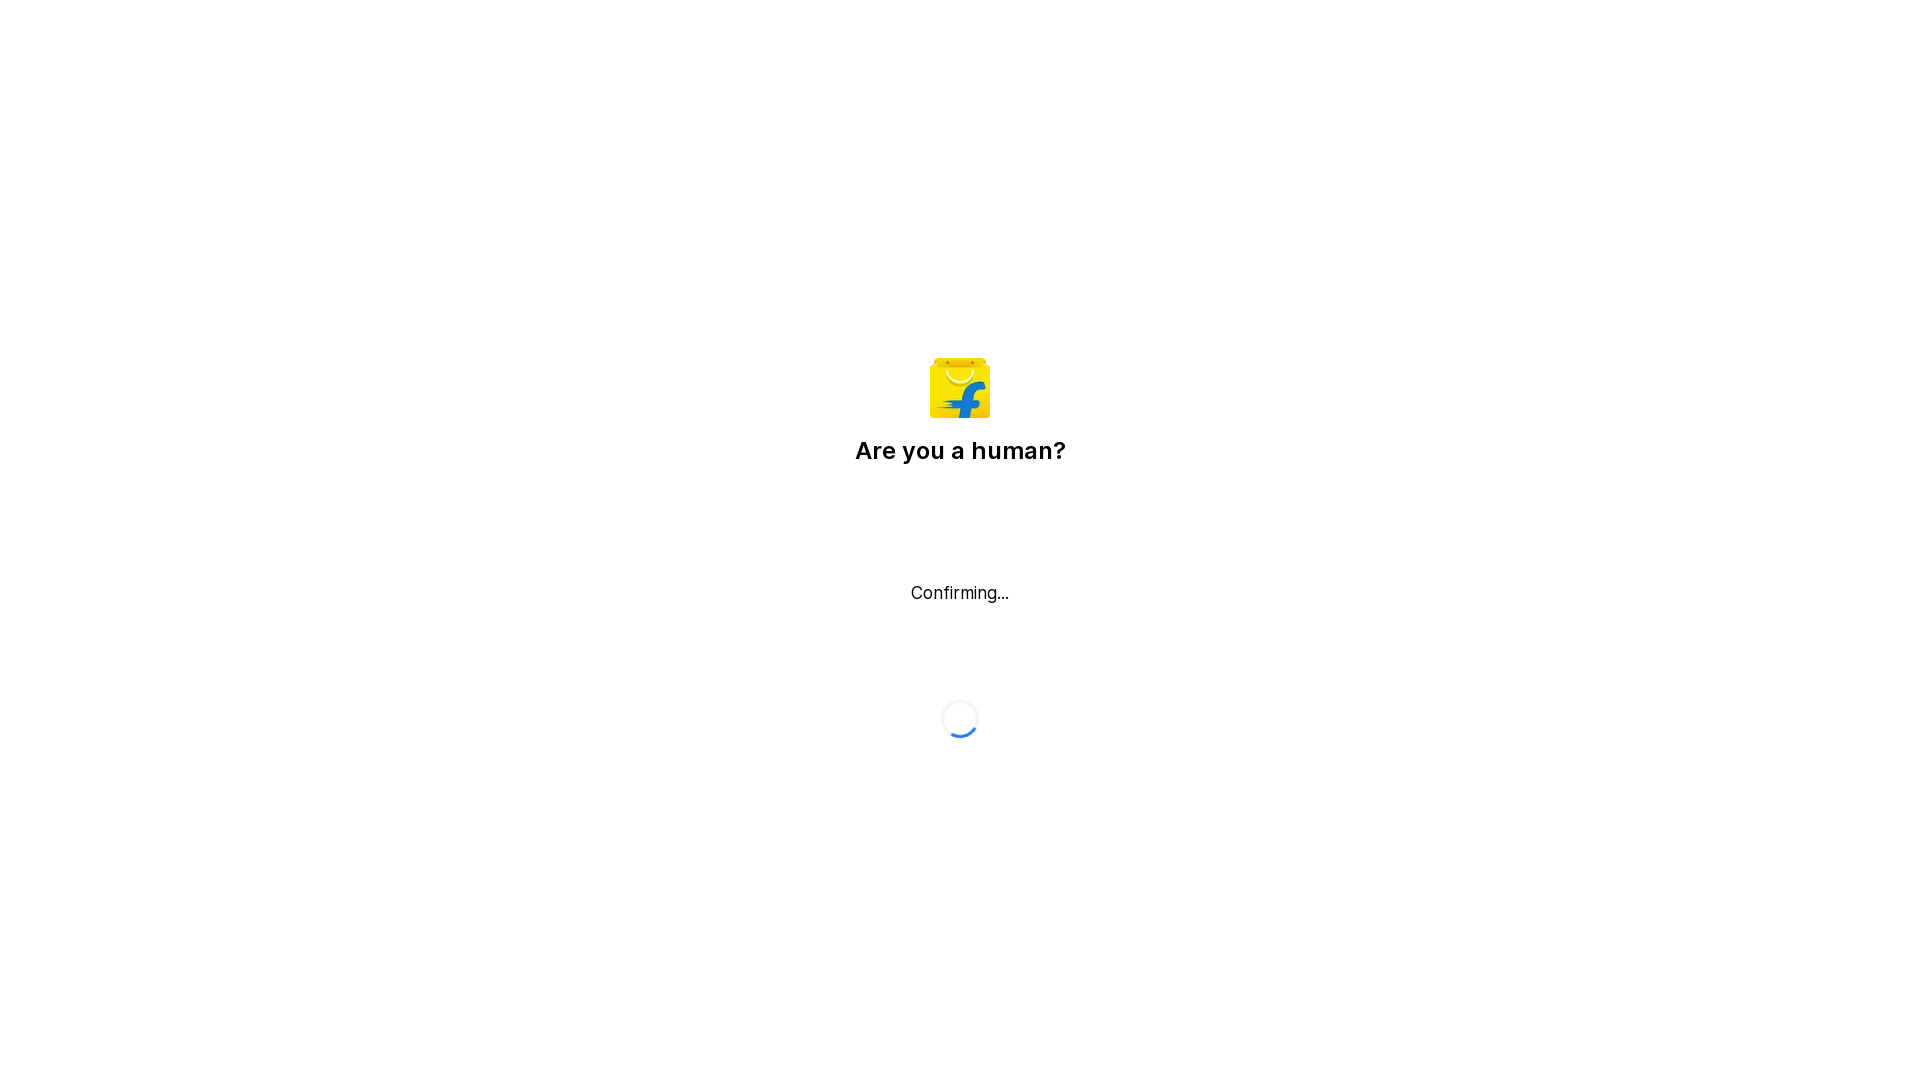